Tests the "Forgot Password" and "Create Account" links on a login page to verify they redirect to the correct pages when clicked

Starting URL: https://wavingtest.github.io/system-healing-test/

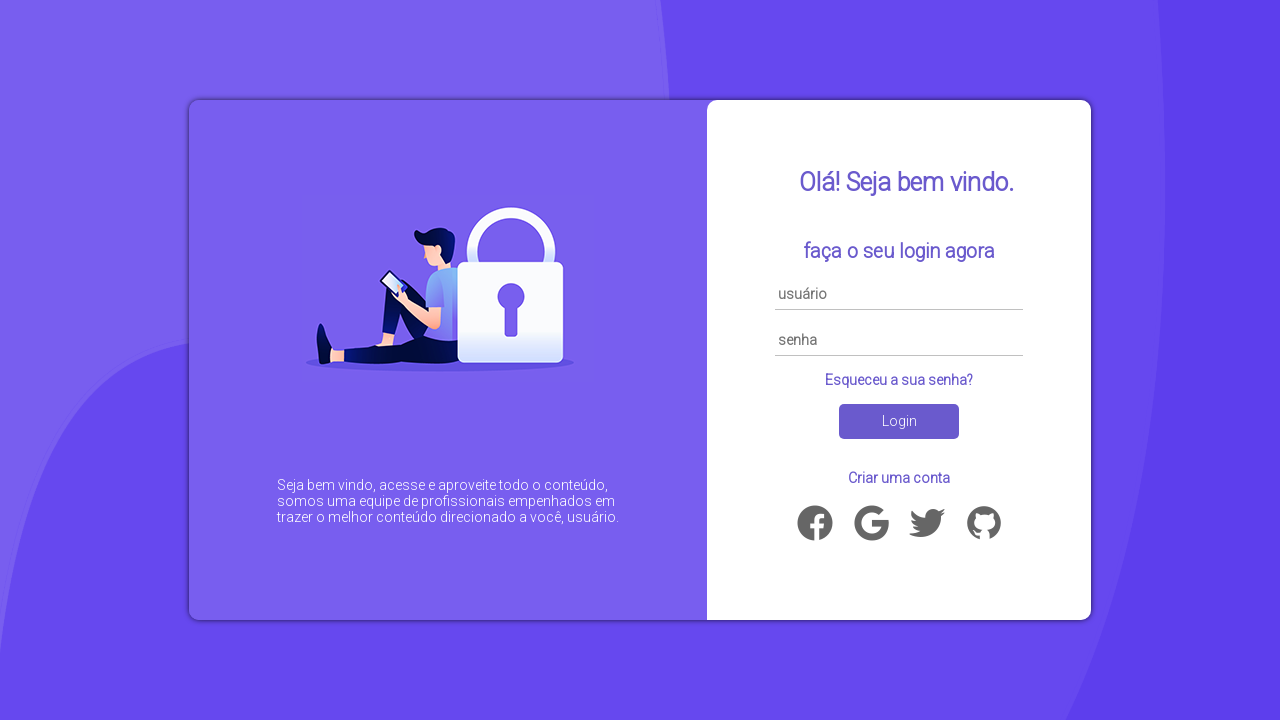

Clicked 'Forgot Password' link ('Esqueceu a sua senha?') at (899, 380) on a:has-text('Esqueceu a sua senha?')
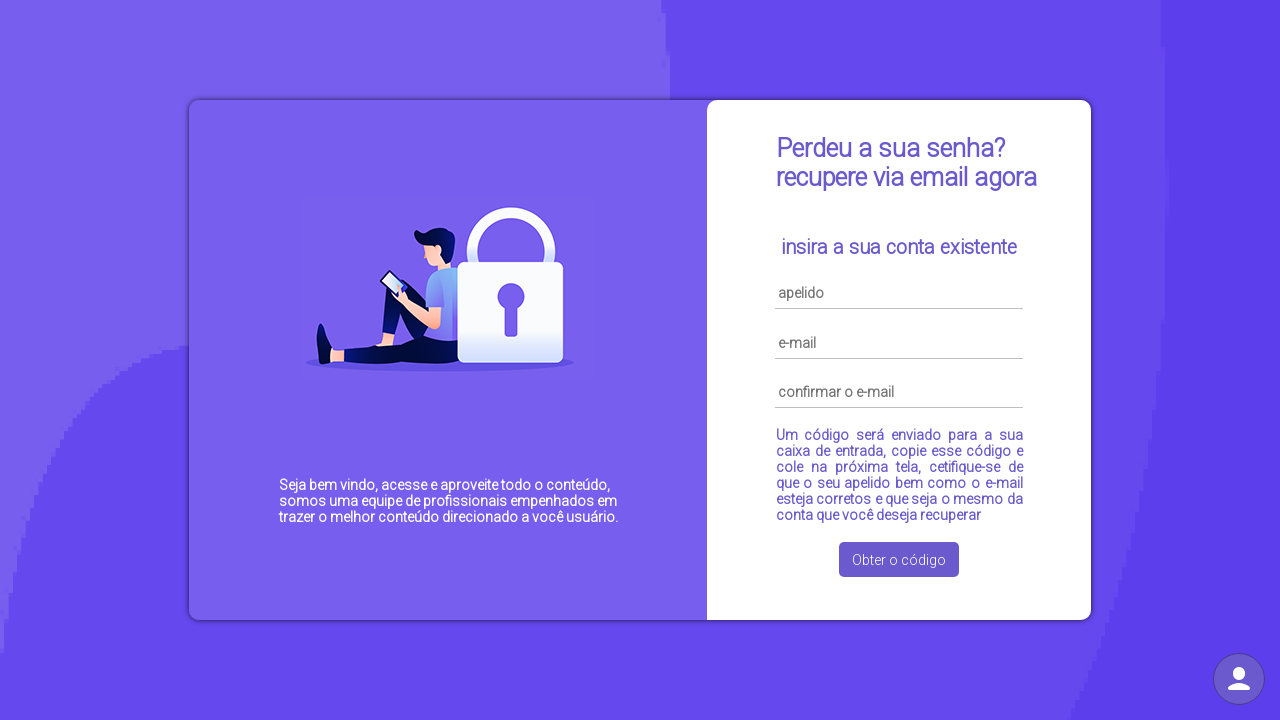

Waited for page to load after clicking Forgot Password link
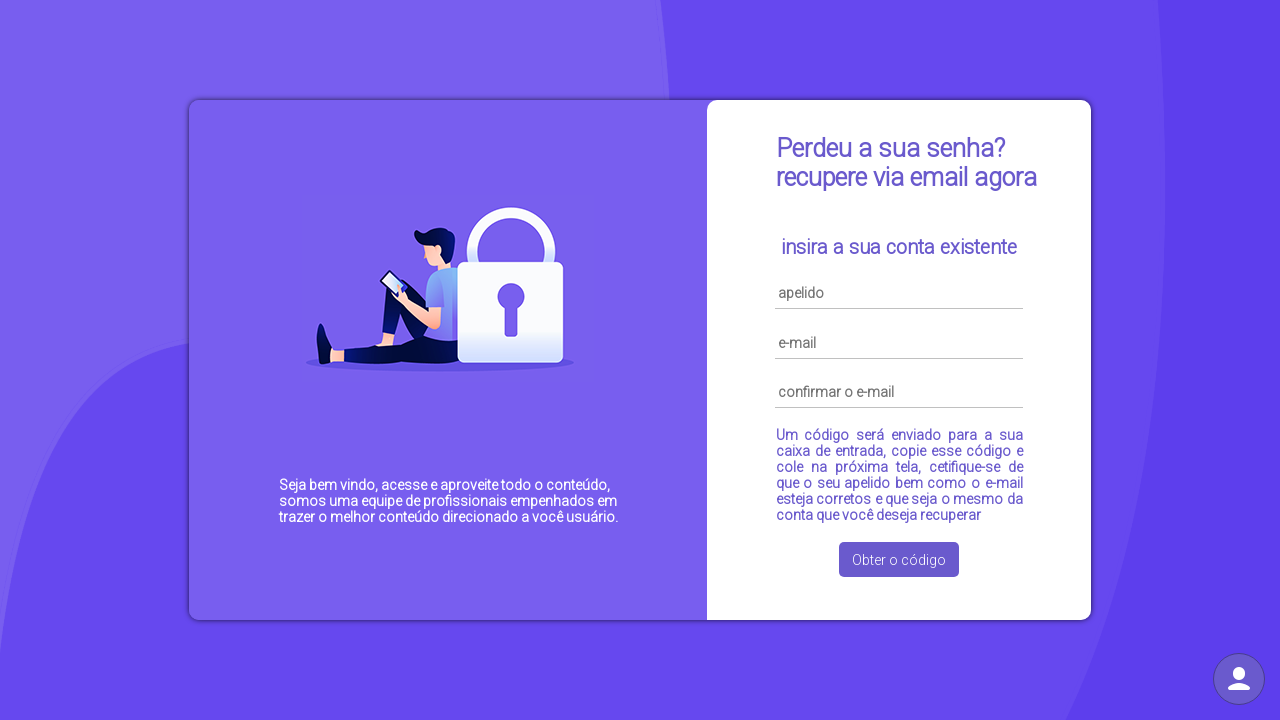

Navigated back to login page
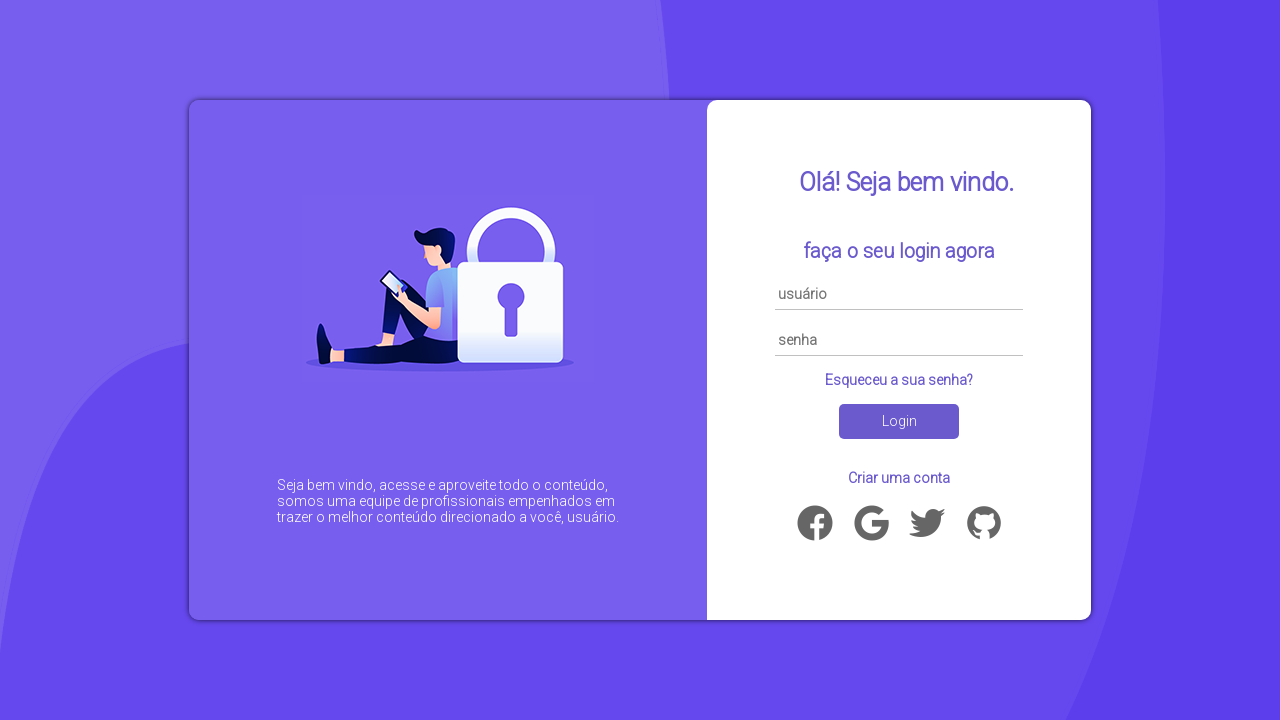

Clicked 'Create Account' link ('Criar uma conta') at (899, 478) on a:has-text('Criar uma conta')
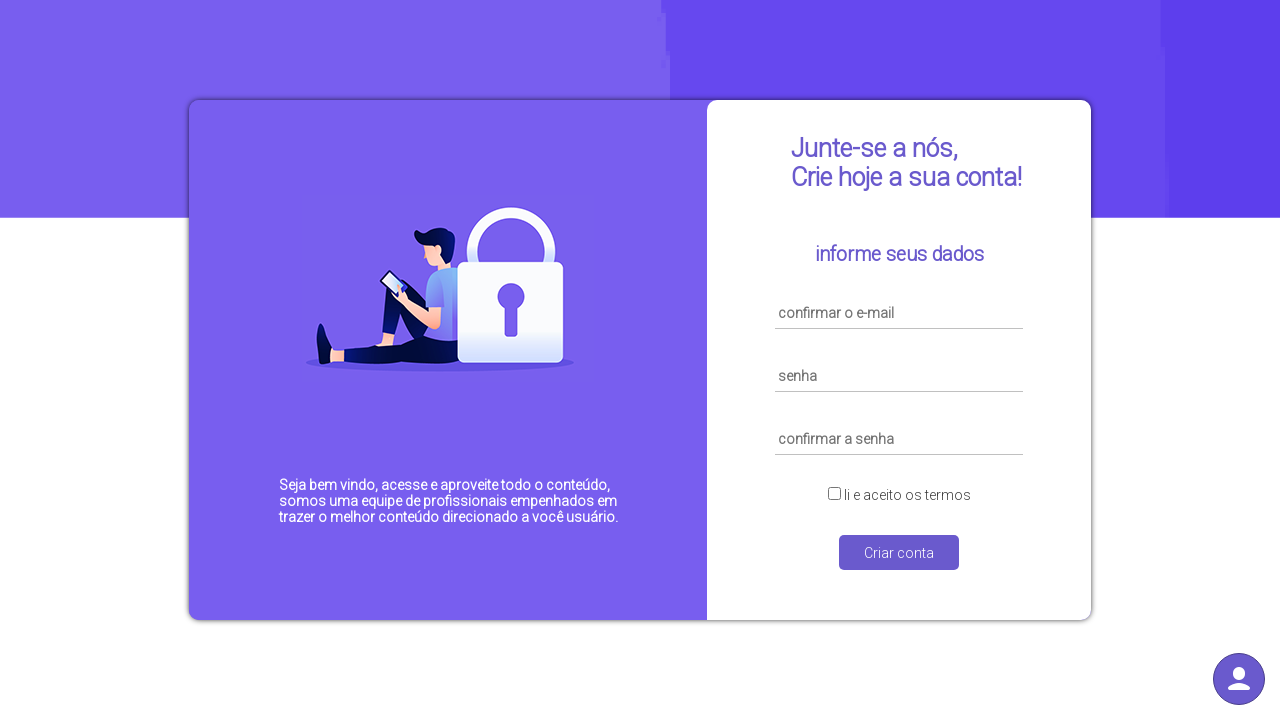

Waited for page to load after clicking Create Account link
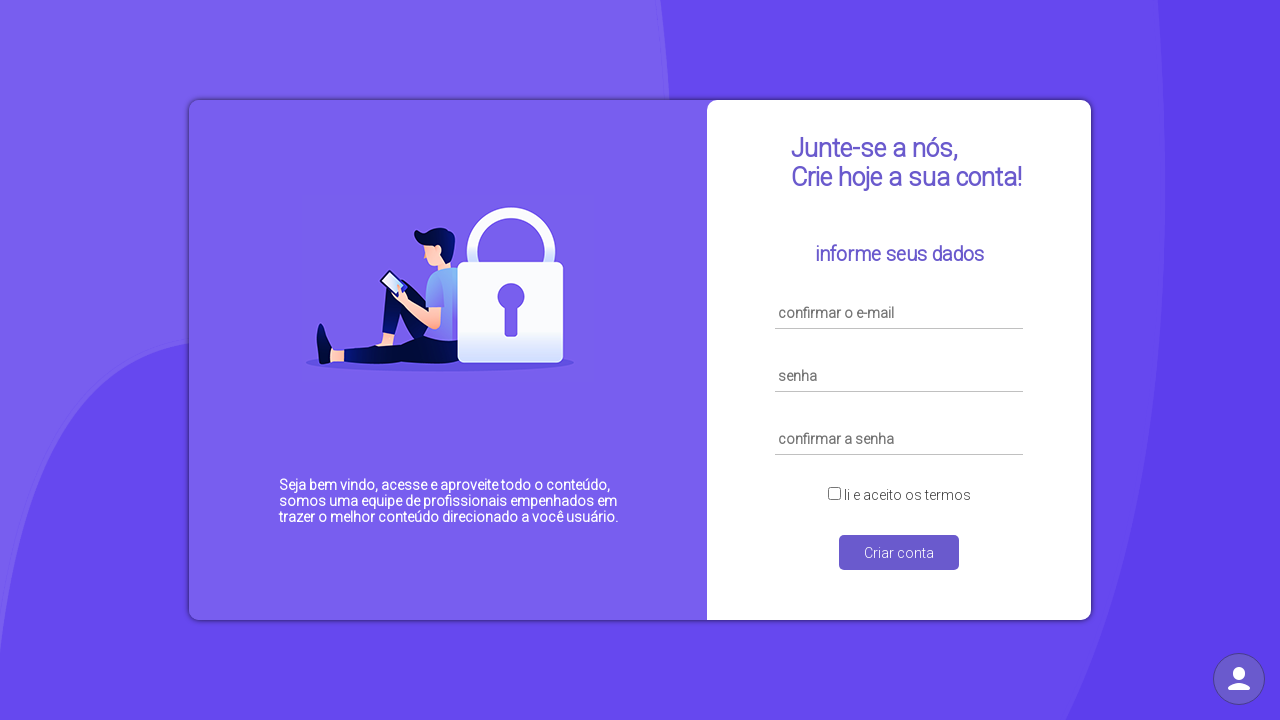

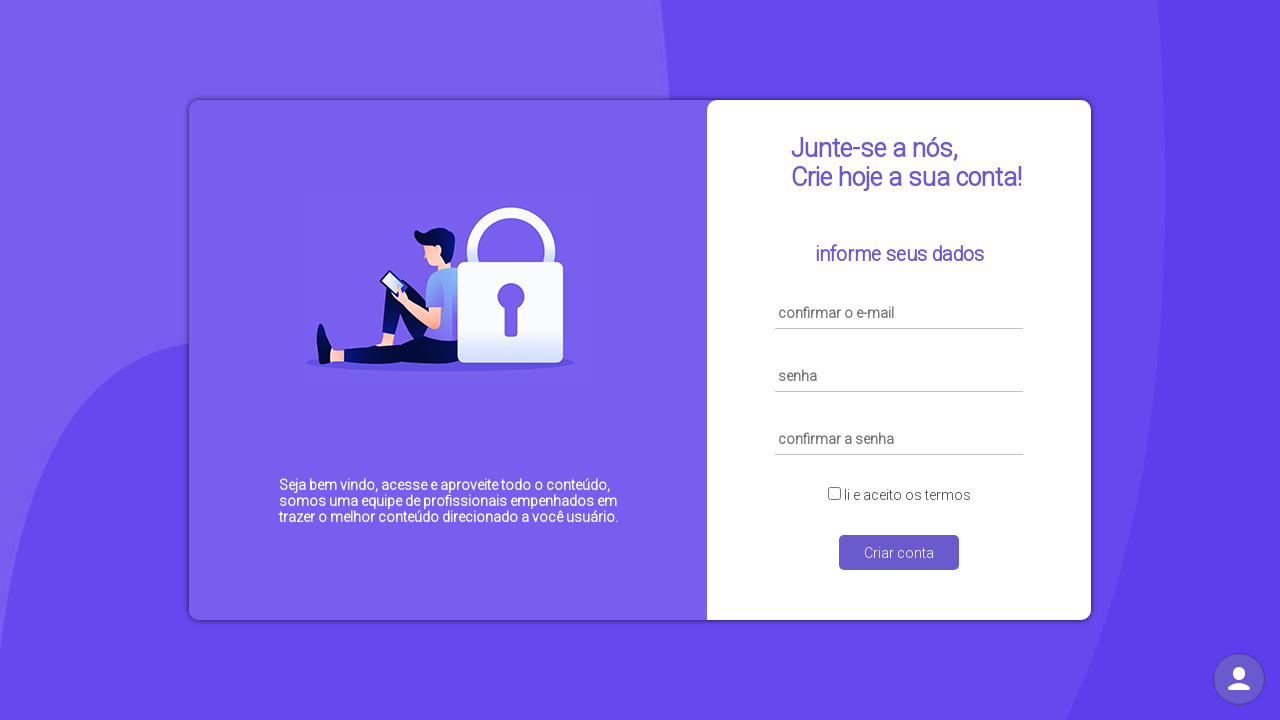